Tests e-commerce shopping cart functionality by adding specific items (Cucumber, Brocolli, Tomato, Beetroot) to the cart, proceeding to checkout, and entering a promo code.

Starting URL: https://rahulshettyacademy.com/seleniumPractise/#/

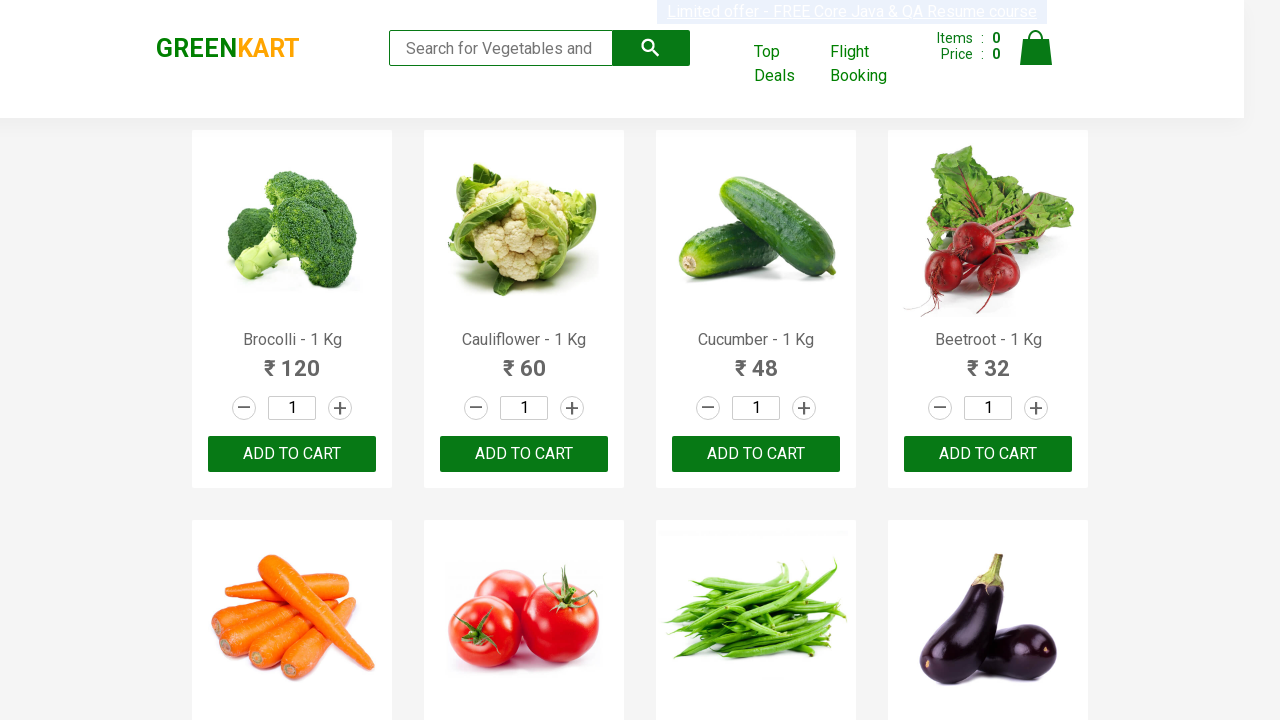

Waited for product names to load on the page
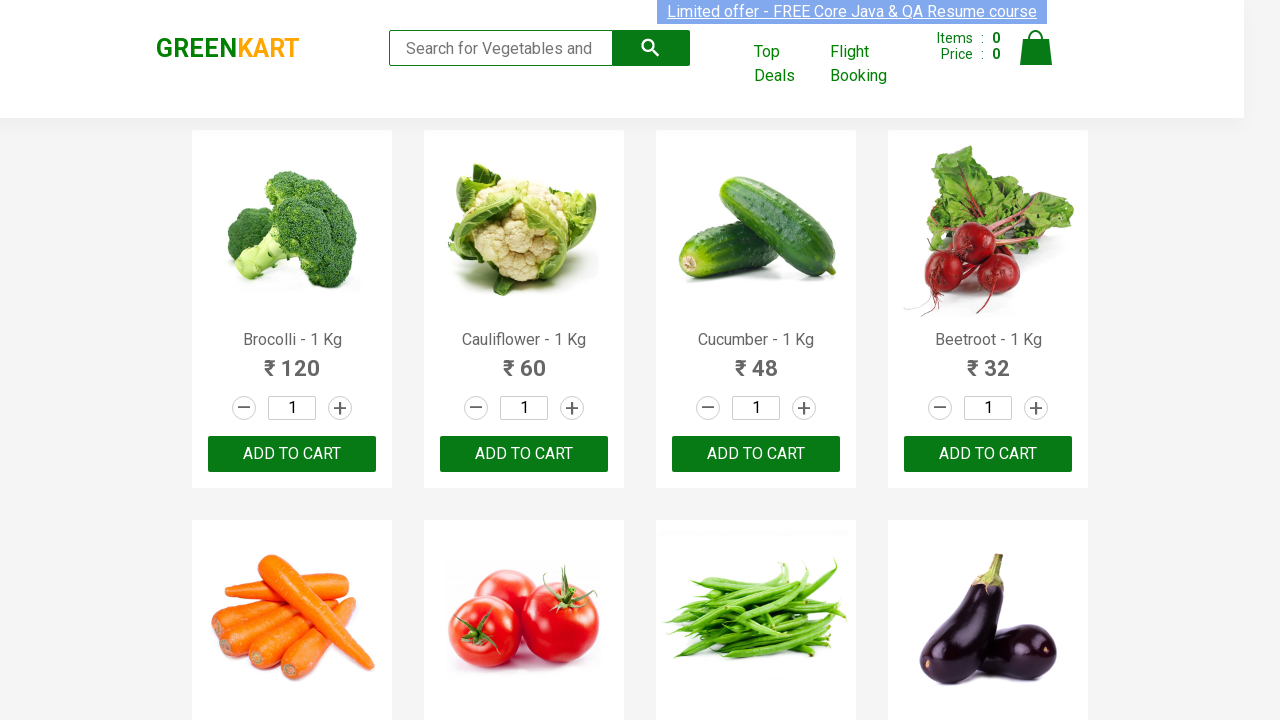

Retrieved all product name elements
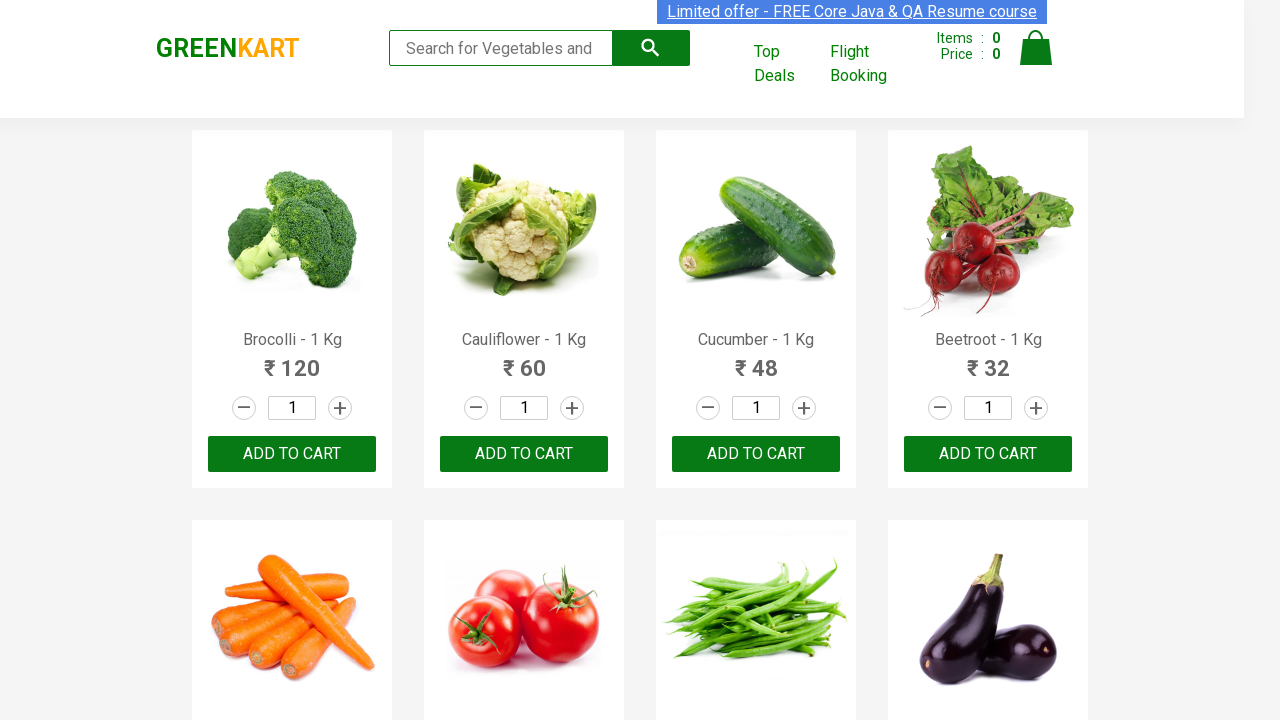

Retrieved all add to cart buttons
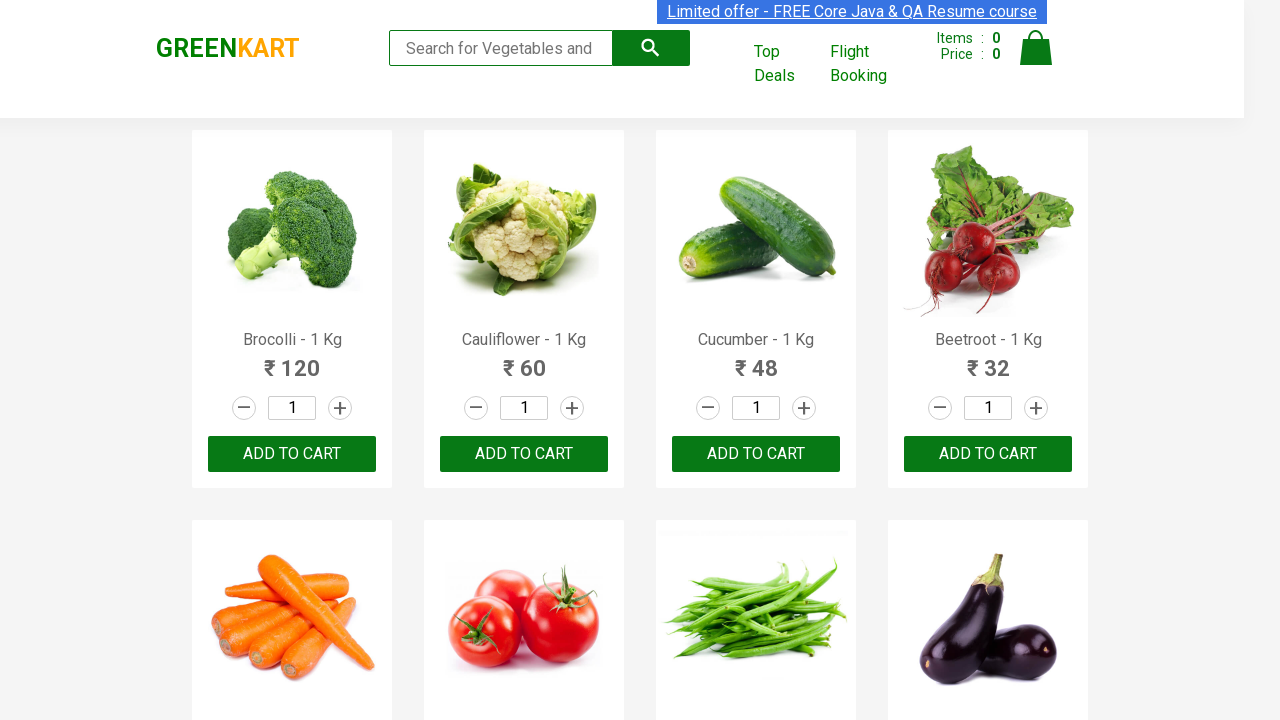

Added Brocolli to cart at (292, 454) on xpath=//div[@class='product']/div/button >> nth=0
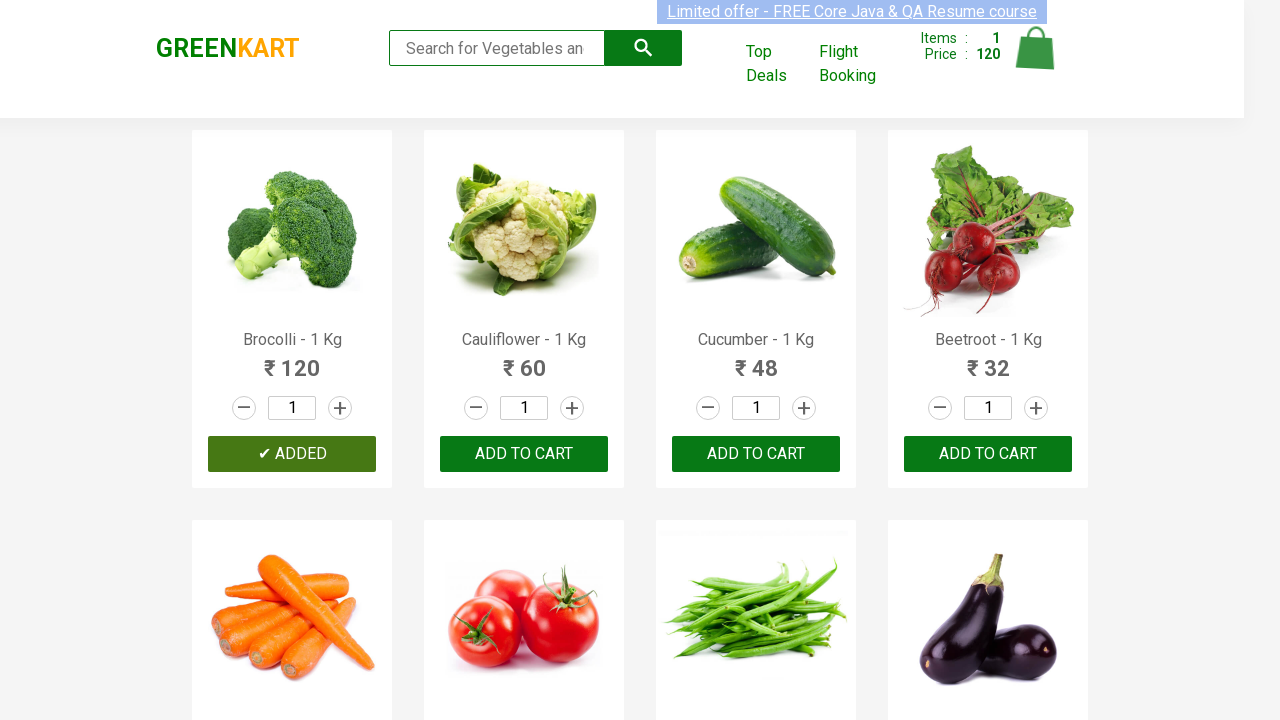

Added Cucumber to cart at (756, 454) on xpath=//div[@class='product']/div/button >> nth=2
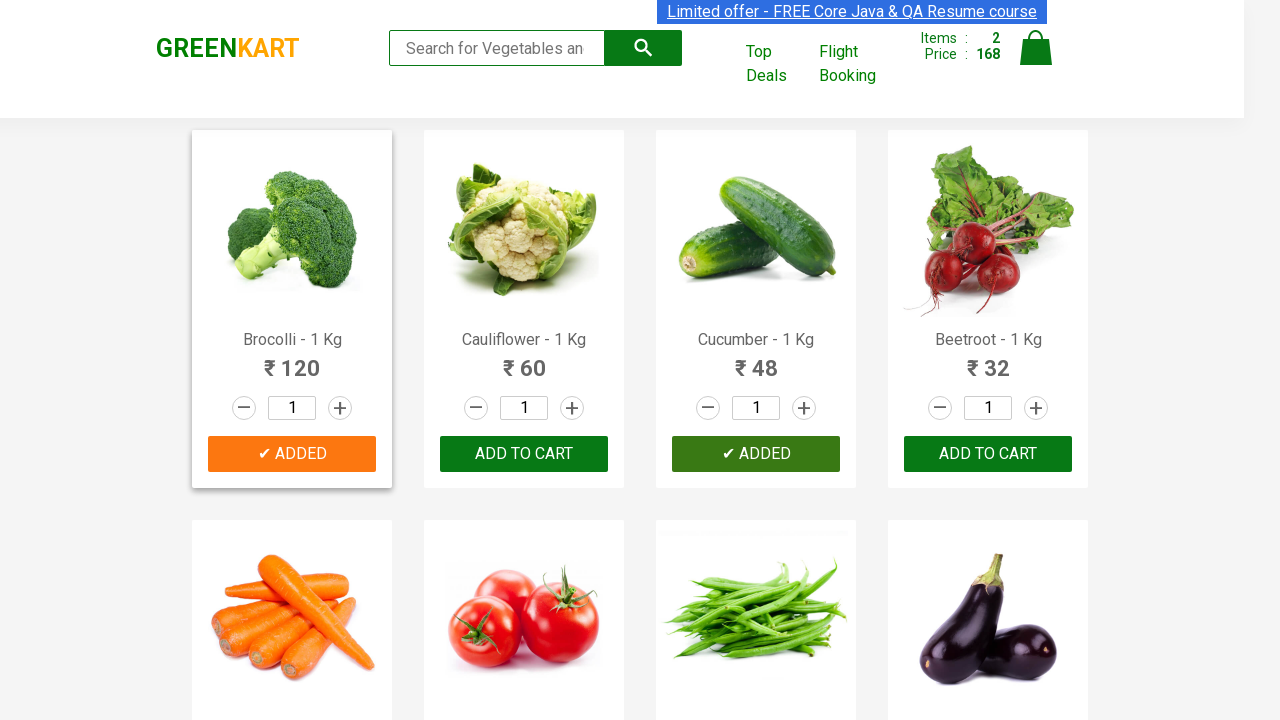

Added Beetroot to cart at (988, 454) on xpath=//div[@class='product']/div/button >> nth=3
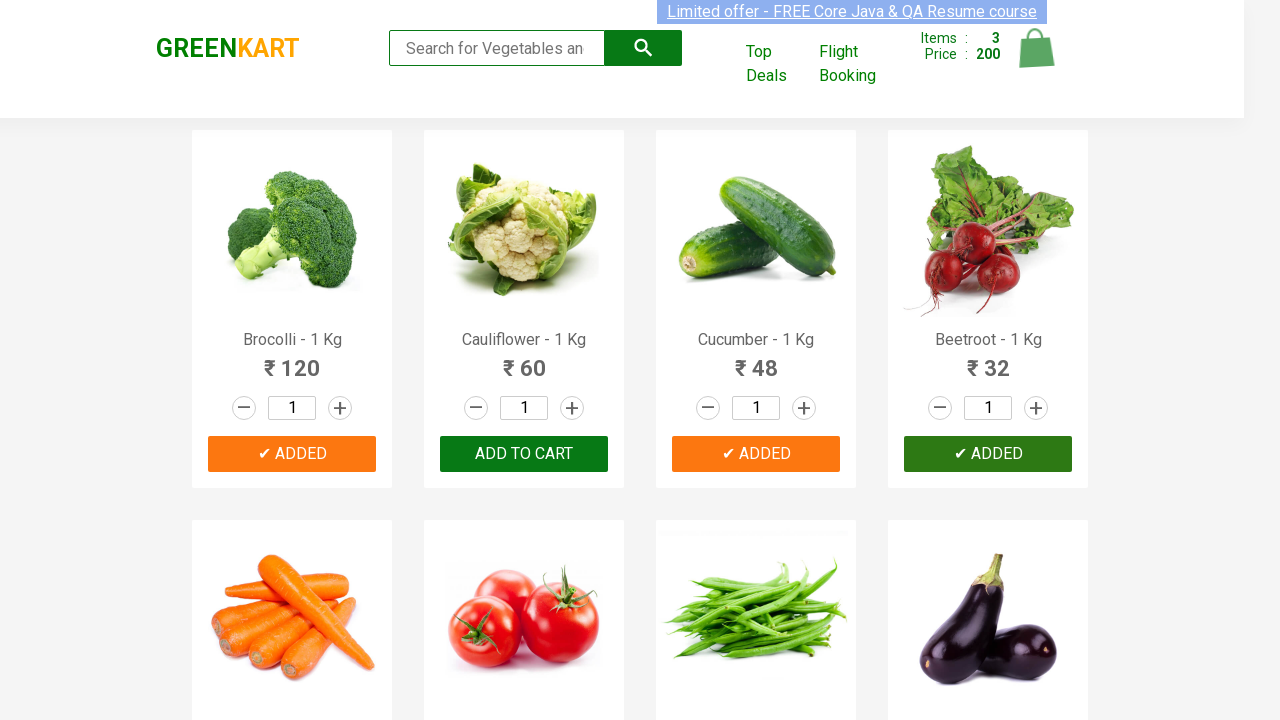

Added Tomato to cart at (524, 360) on xpath=//div[@class='product']/div/button >> nth=5
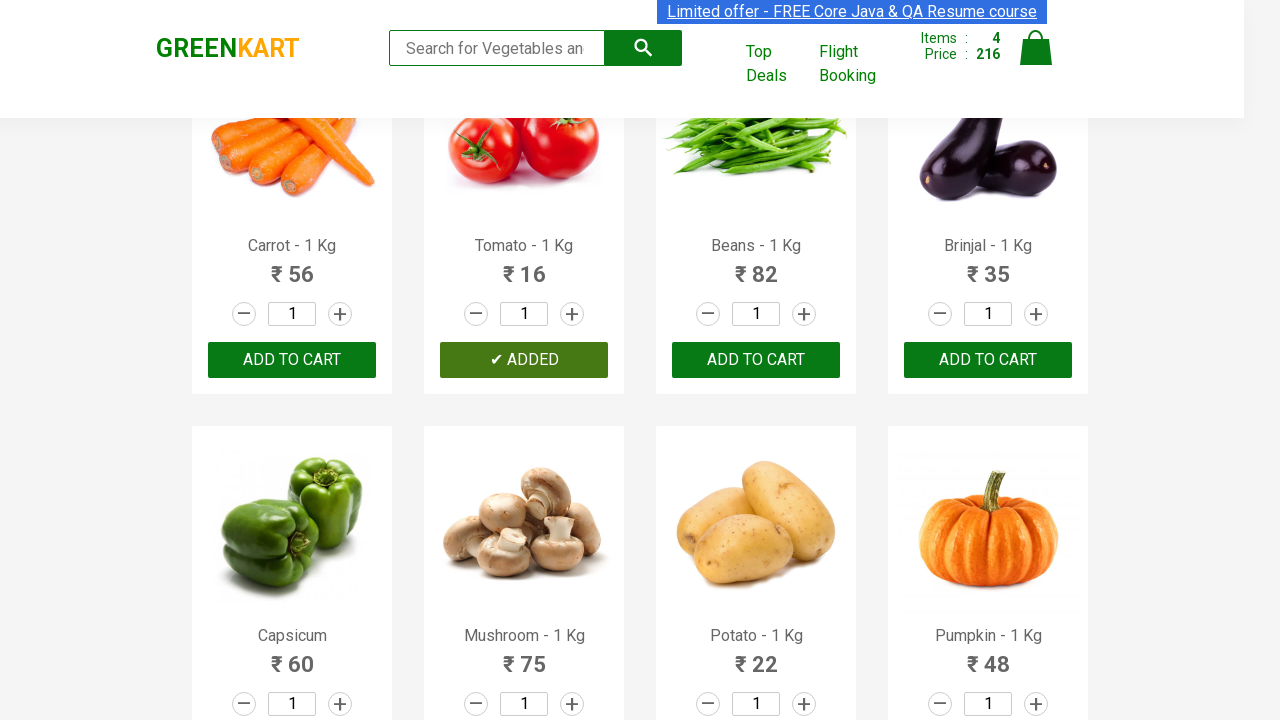

Clicked on cart icon to view shopping cart at (1036, 48) on img[alt='Cart']
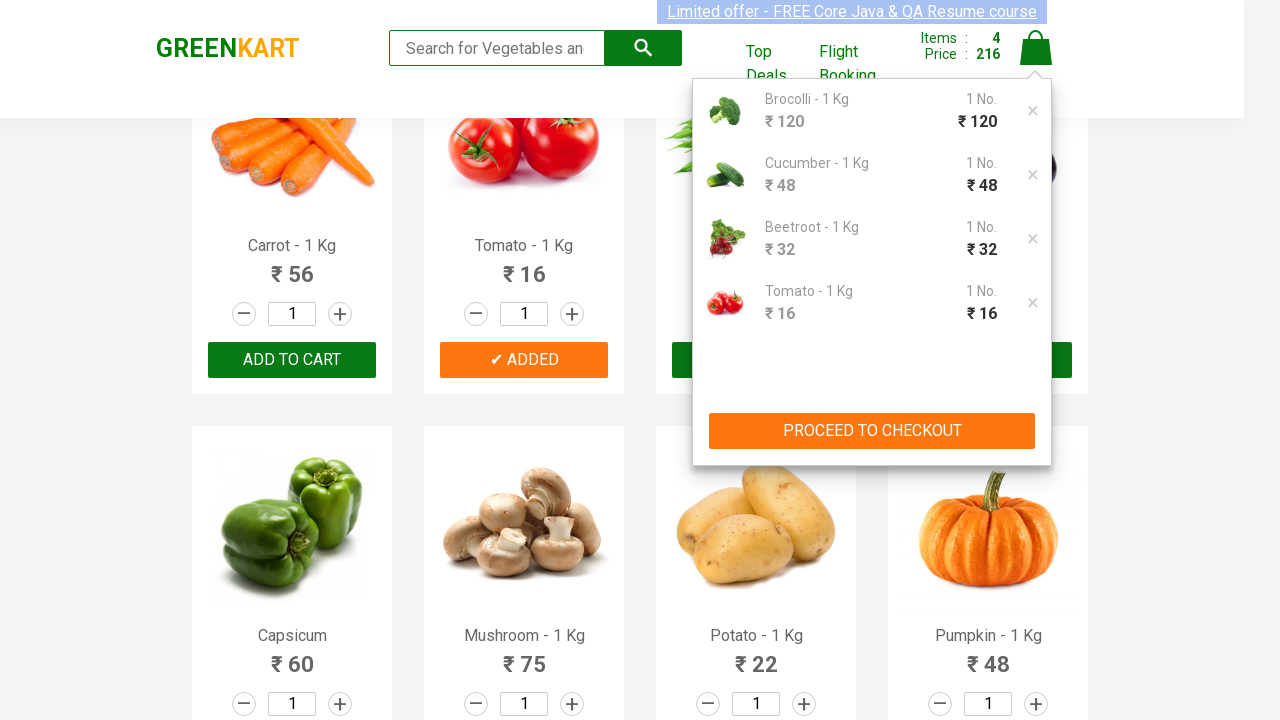

Clicked PROCEED TO CHECKOUT button at (872, 431) on xpath=//div[@class='action-block']/button[text()='PROCEED TO CHECKOUT']
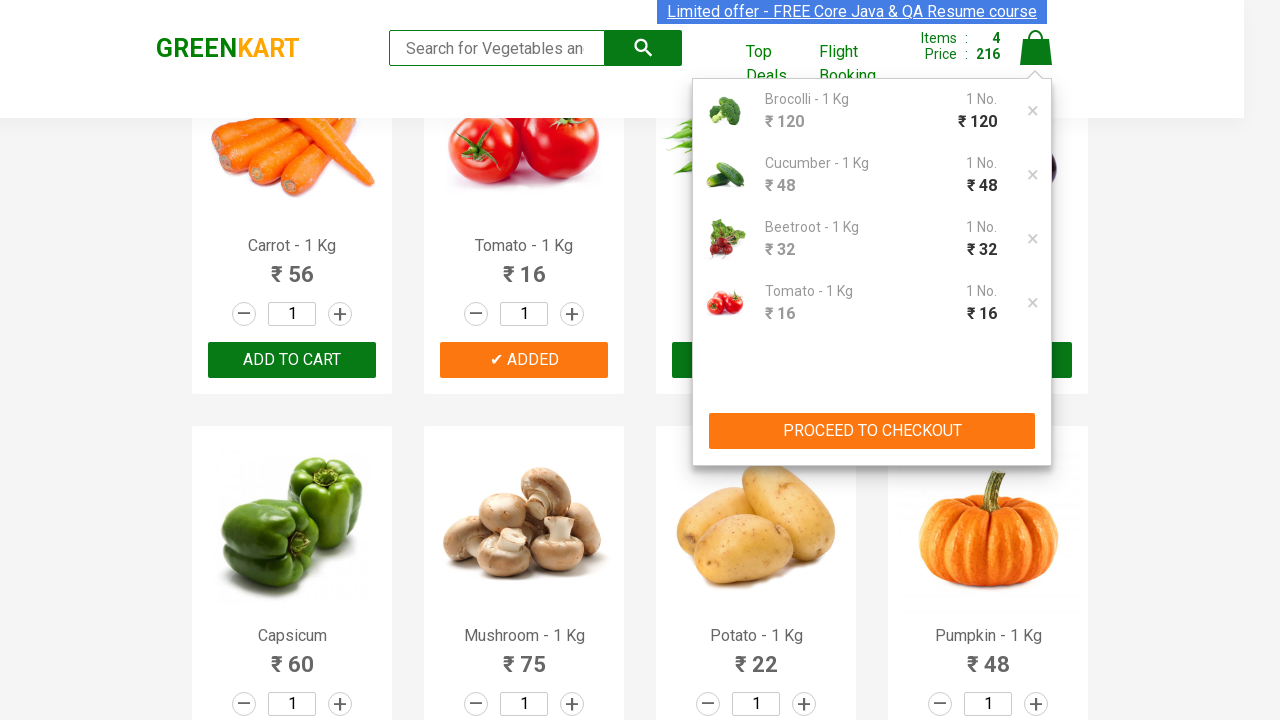

Waited for promo code input field to be visible
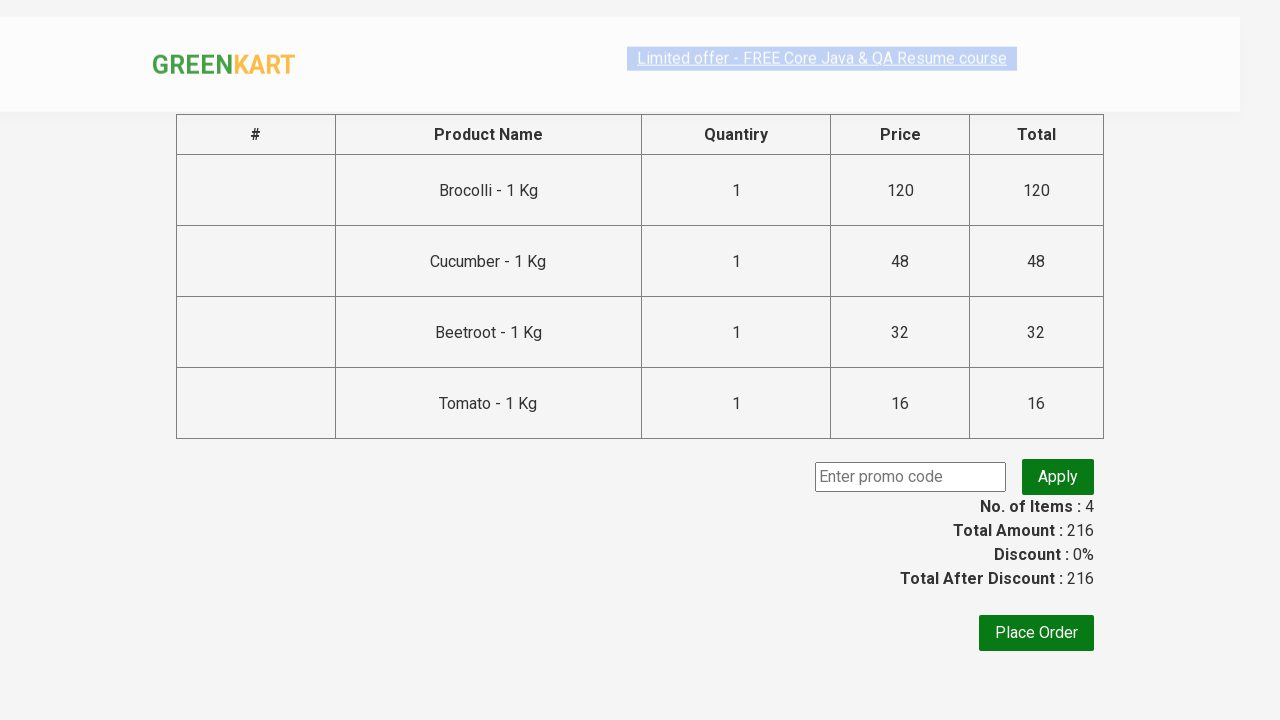

Entered promo code 'rahulshettyacademy' into the promo code field on .promoCode
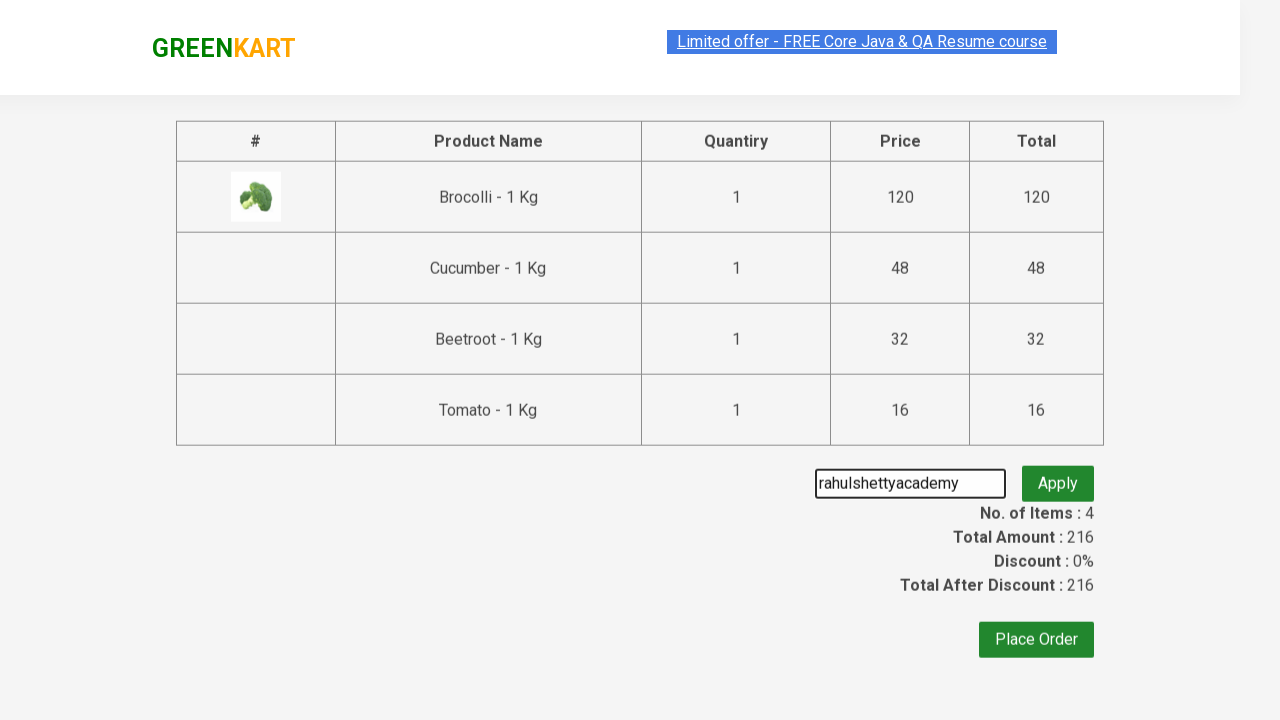

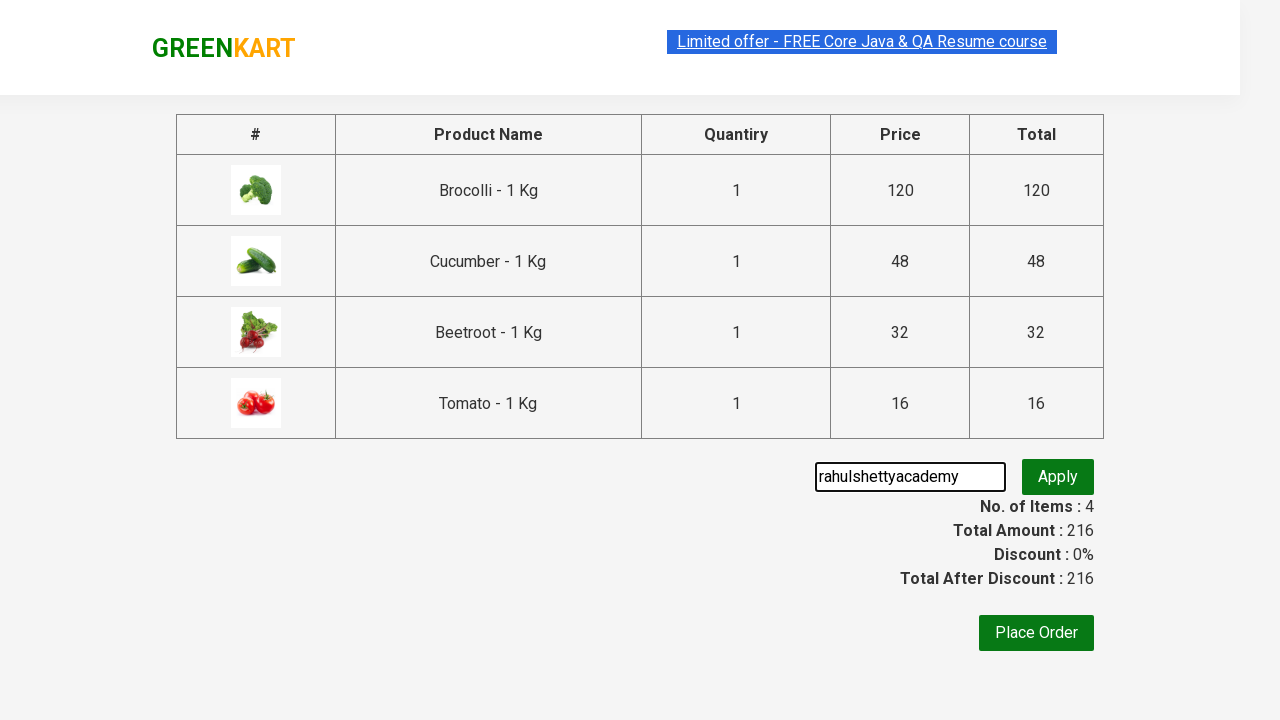